Tests dropdown functionality by selecting each option in the dropdown by index

Starting URL: https://rahulshettyacademy.com/AutomationPractice/

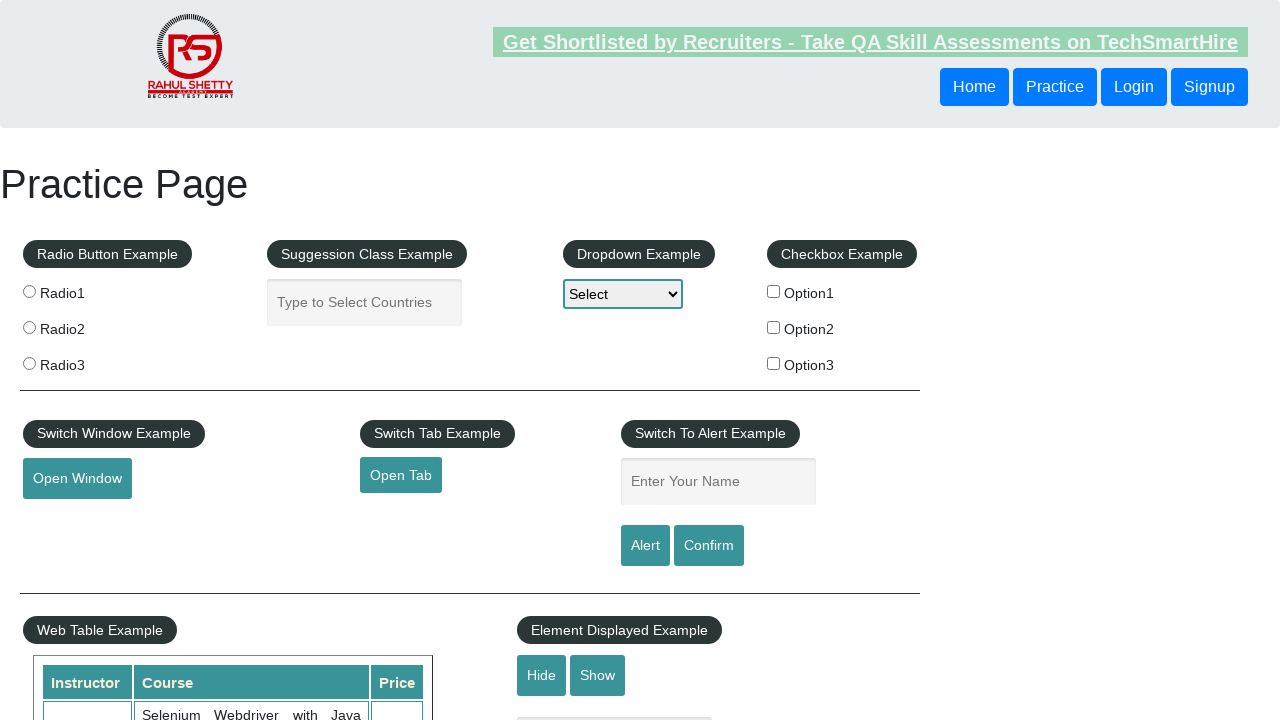

Located dropdown element with id 'dropdown-class-example'
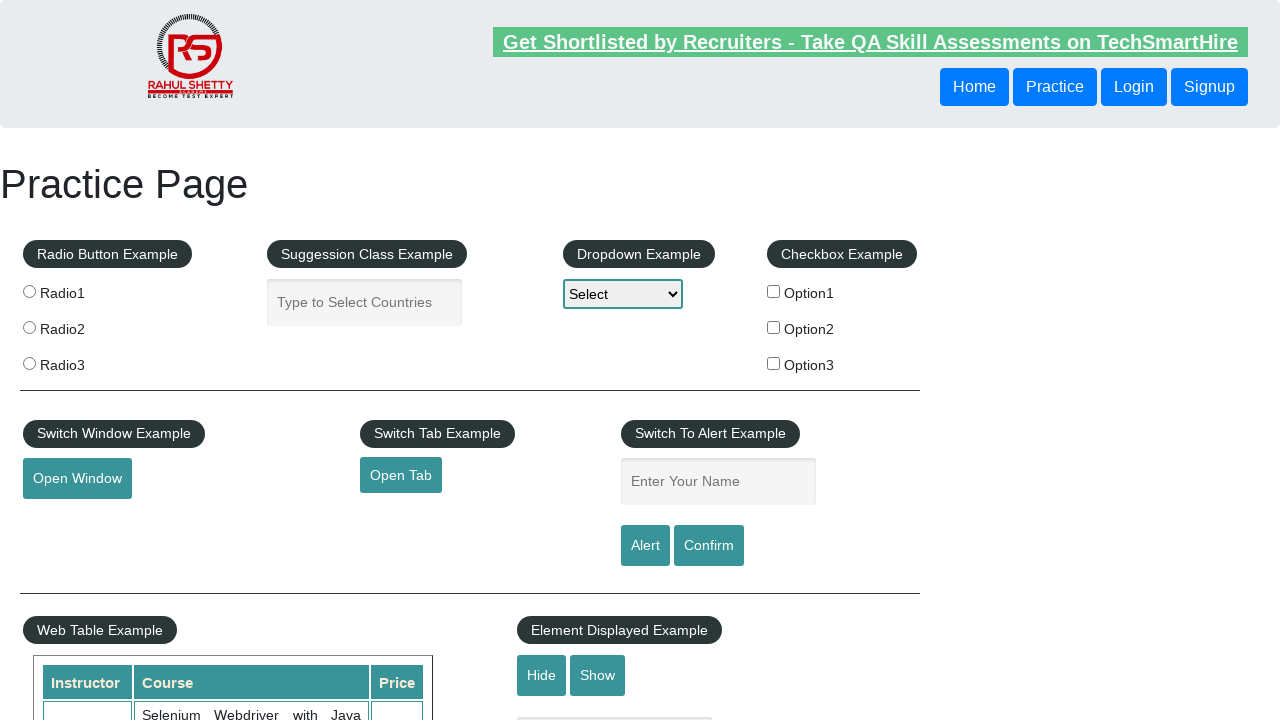

Selected dropdown option at index 0 on select#dropdown-class-example
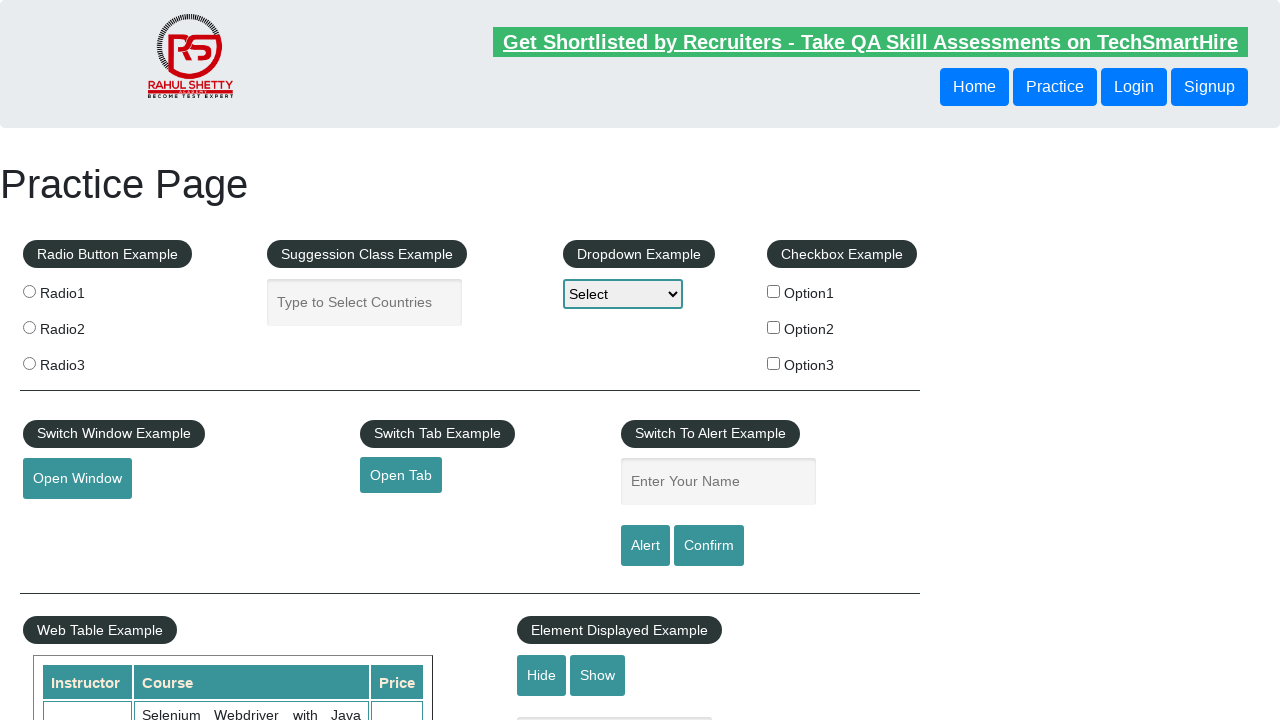

Waited 1000ms after selecting option at index 0
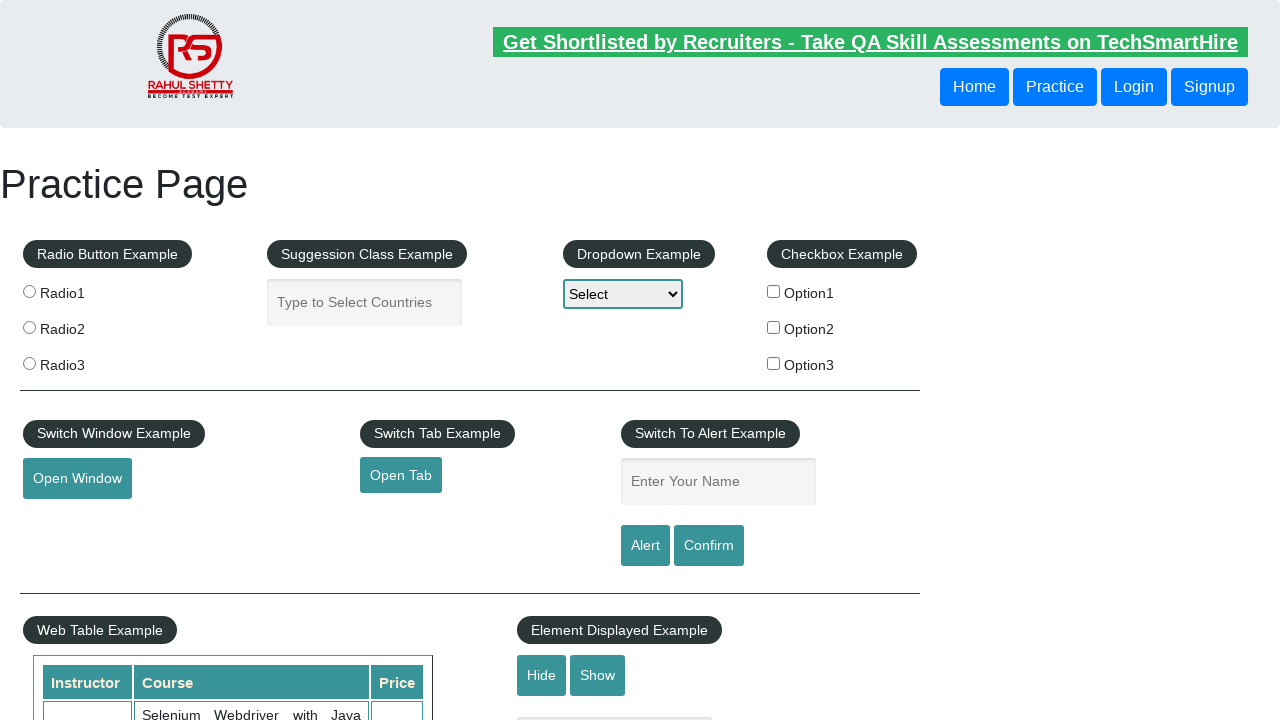

Selected dropdown option at index 1 on select#dropdown-class-example
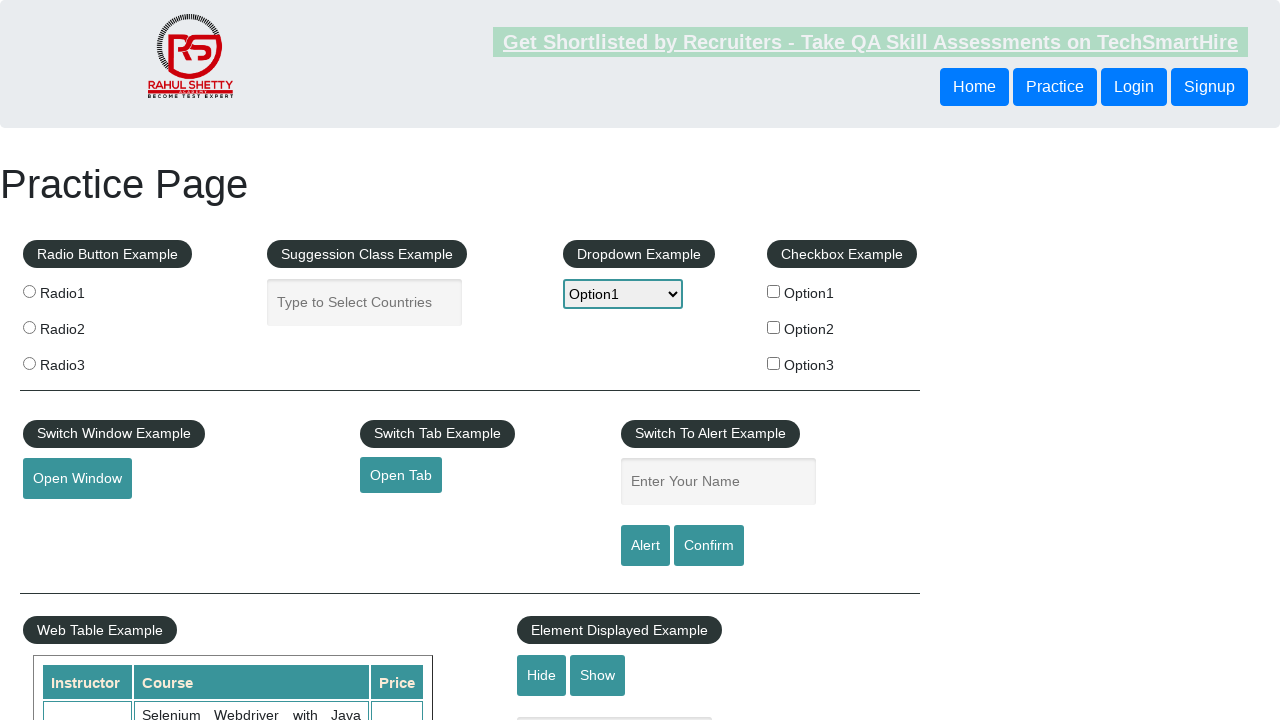

Waited 1000ms after selecting option at index 1
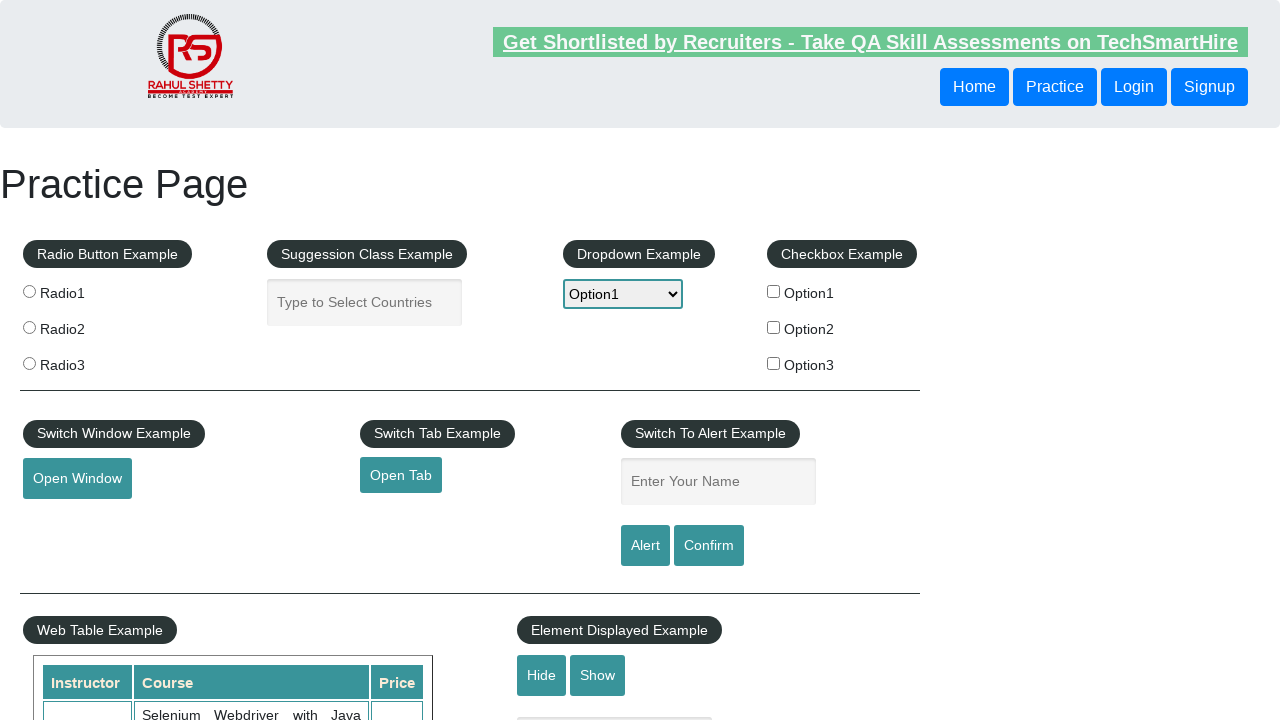

Selected dropdown option at index 2 on select#dropdown-class-example
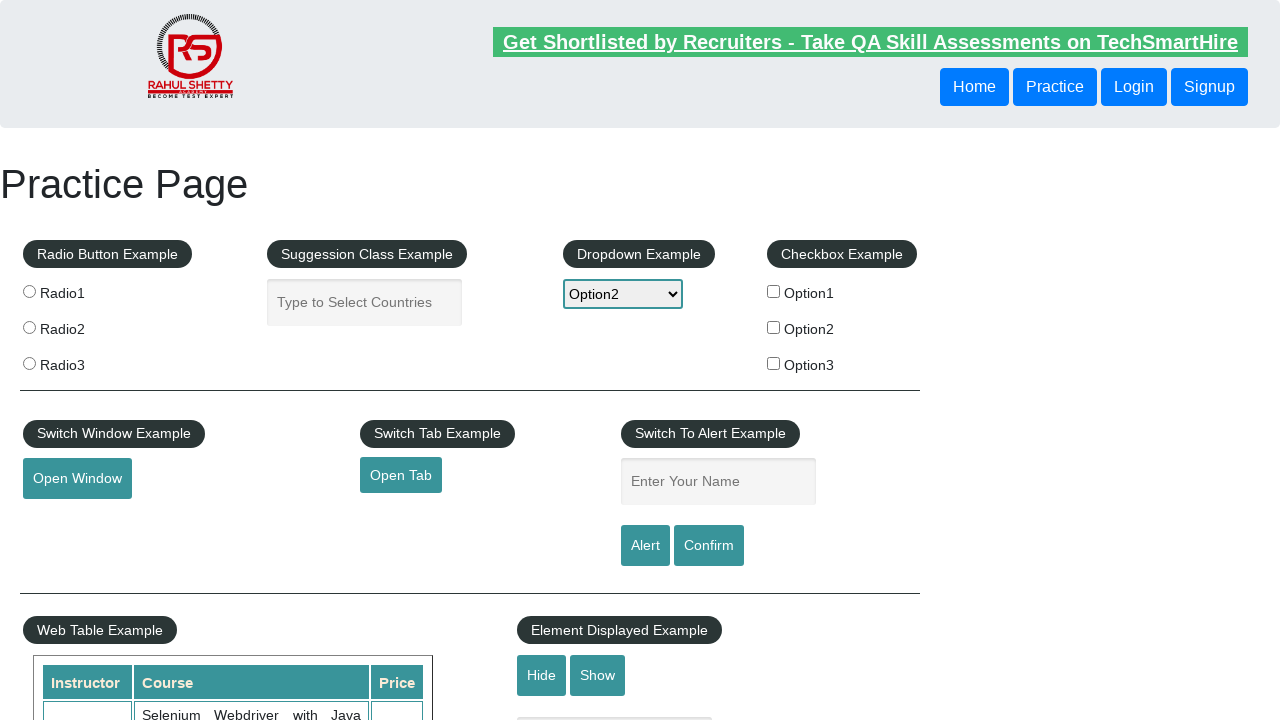

Waited 1000ms after selecting option at index 2
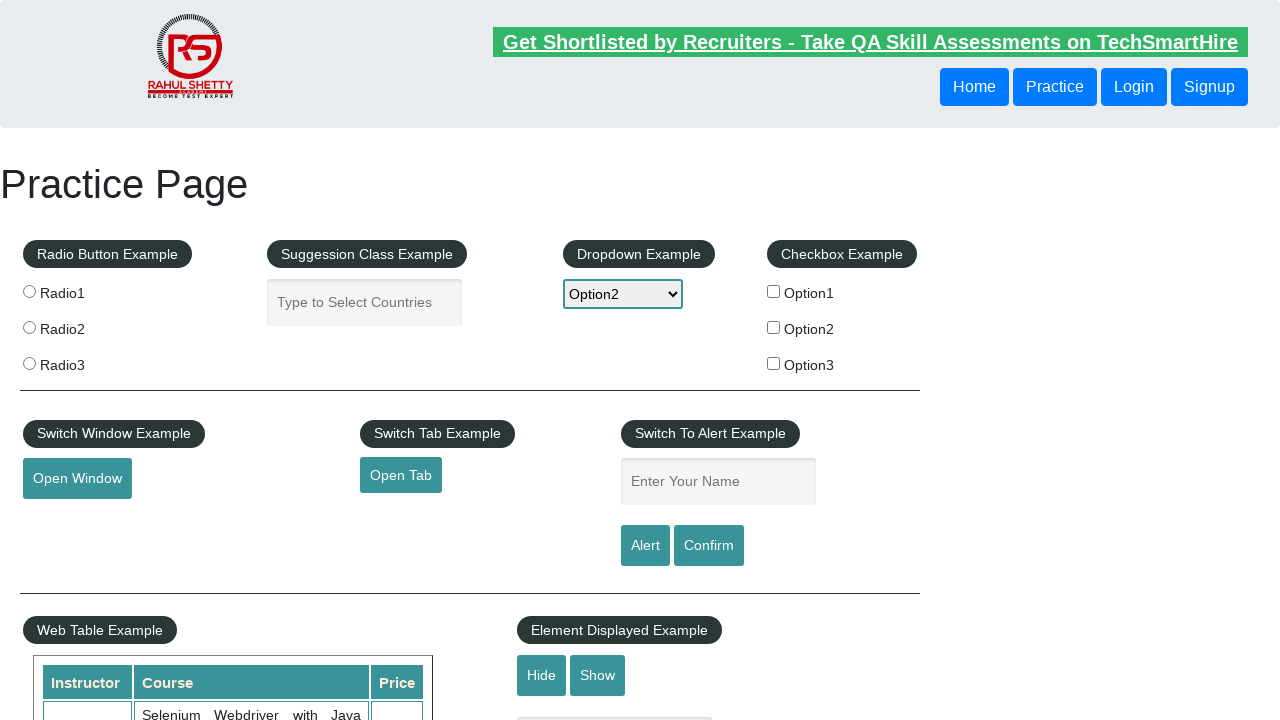

Selected dropdown option at index 3 on select#dropdown-class-example
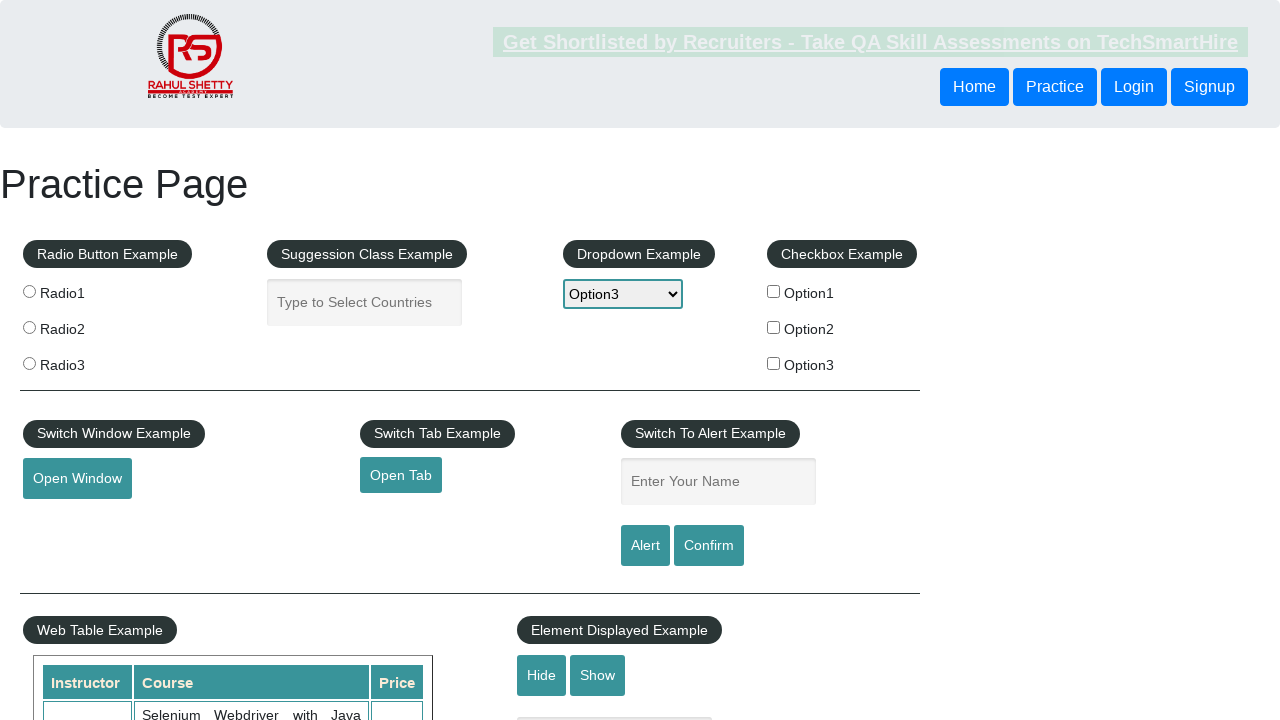

Waited 1000ms after selecting option at index 3
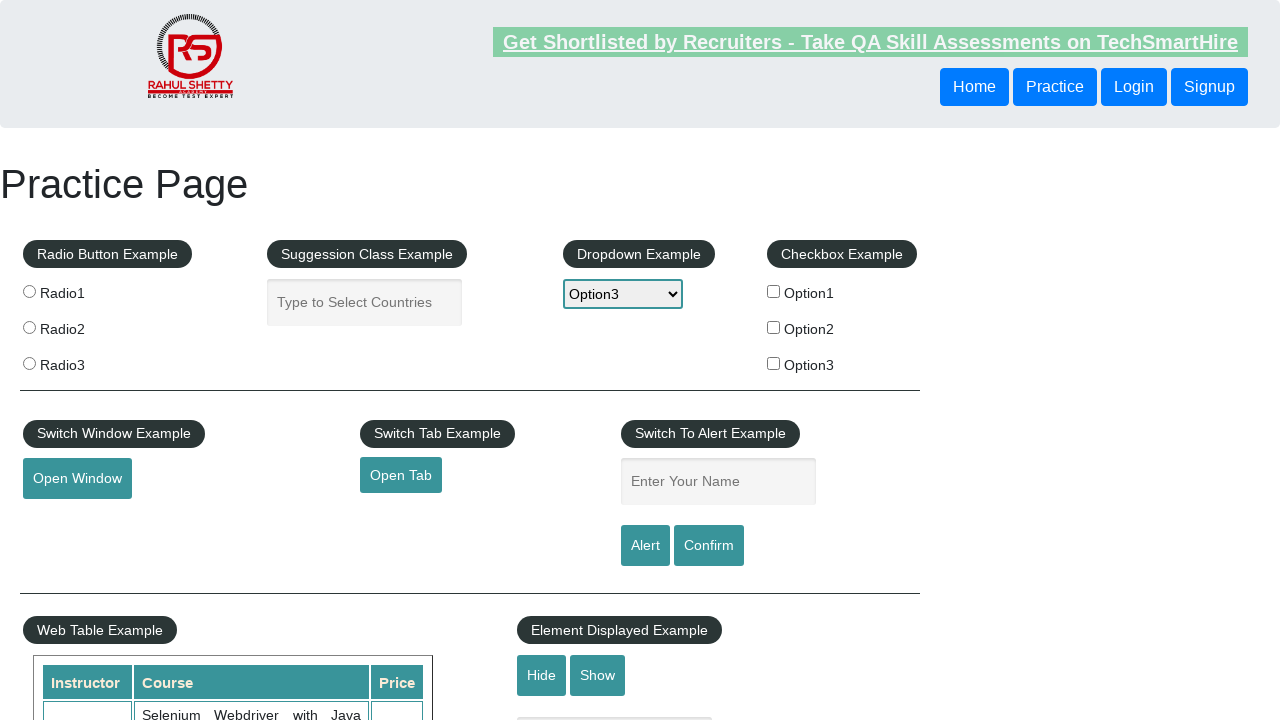

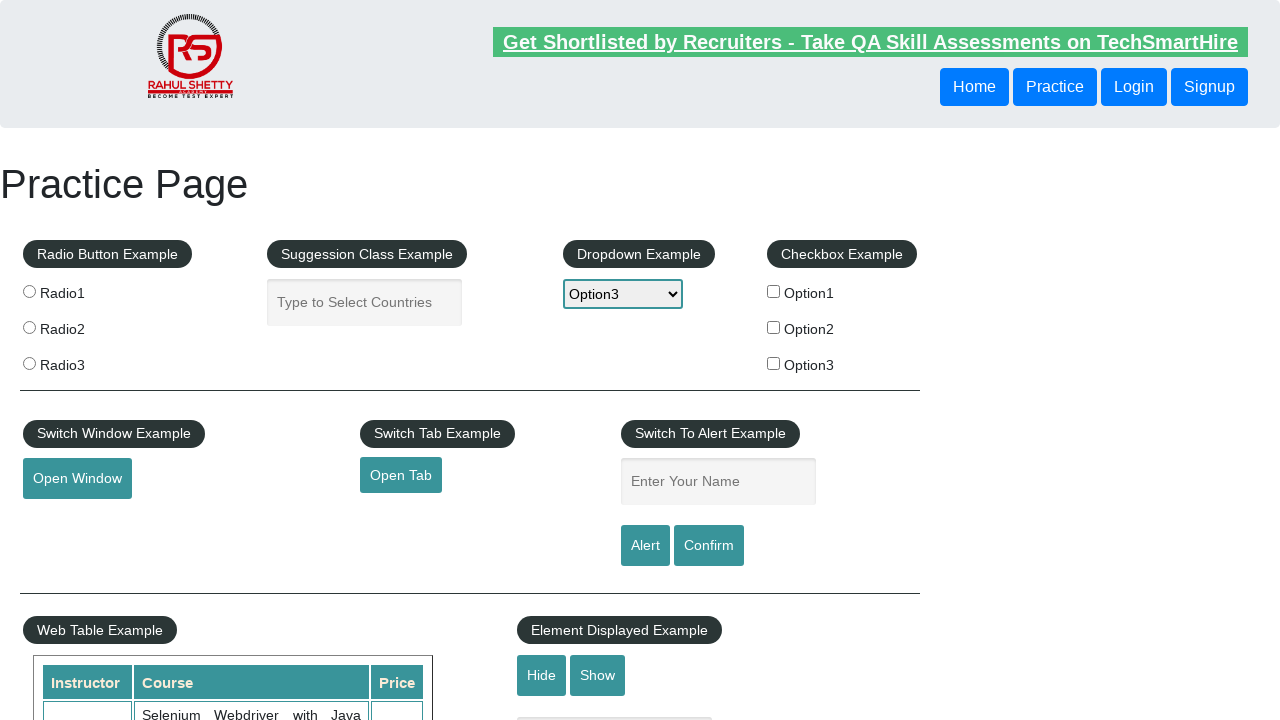